Verifies that a primary callout element is present on the page

Starting URL: https://sector10beta.sector.nz/get-started/styles-and-design-components

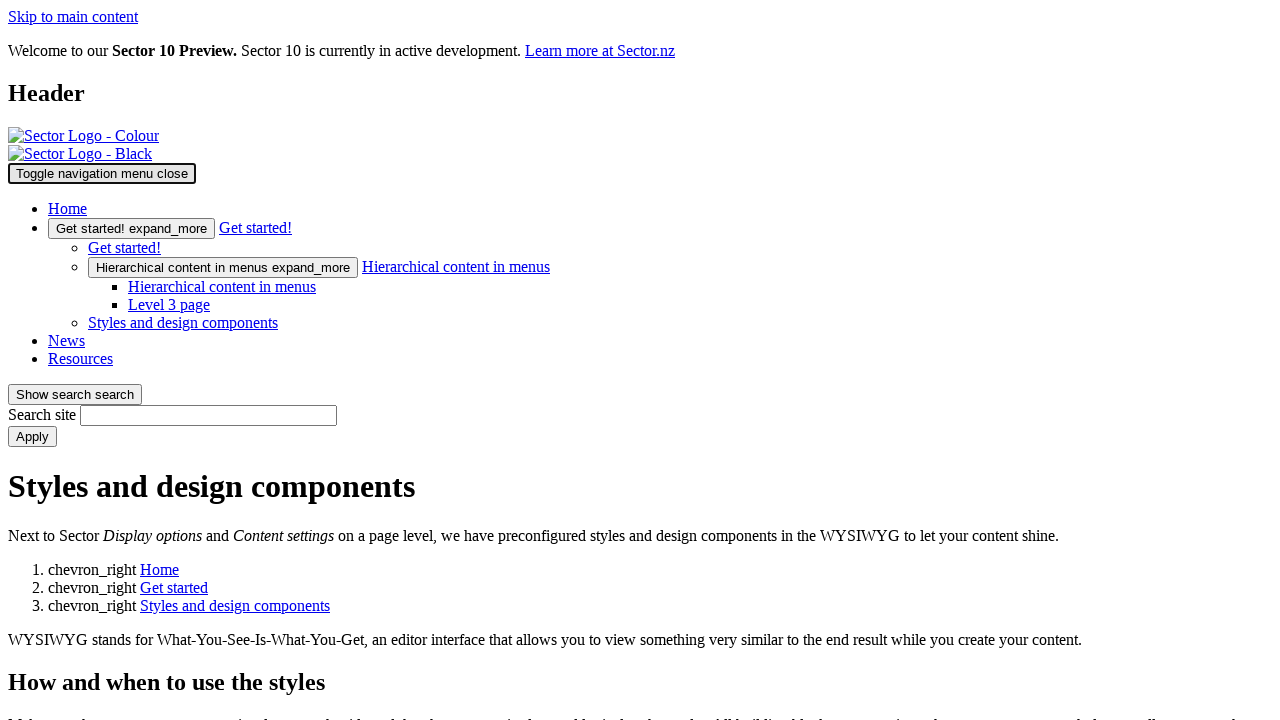

Navigated to styles and design components page
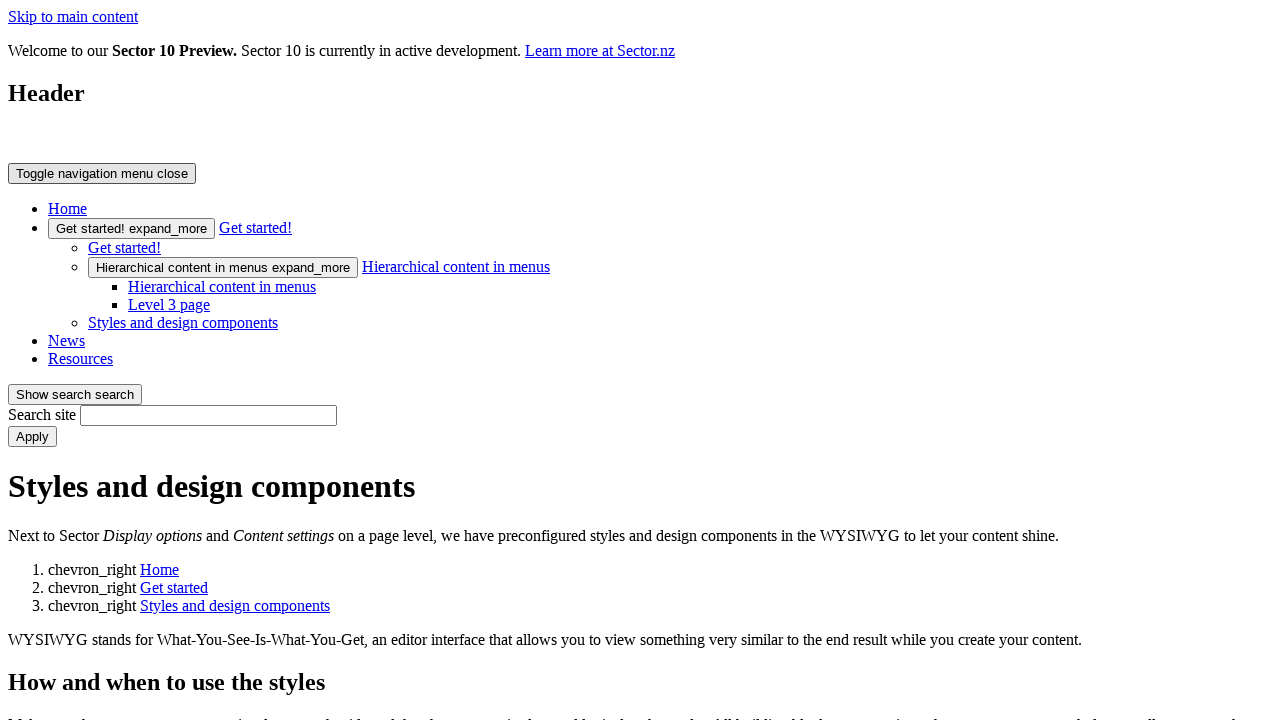

Primary callout element is visible
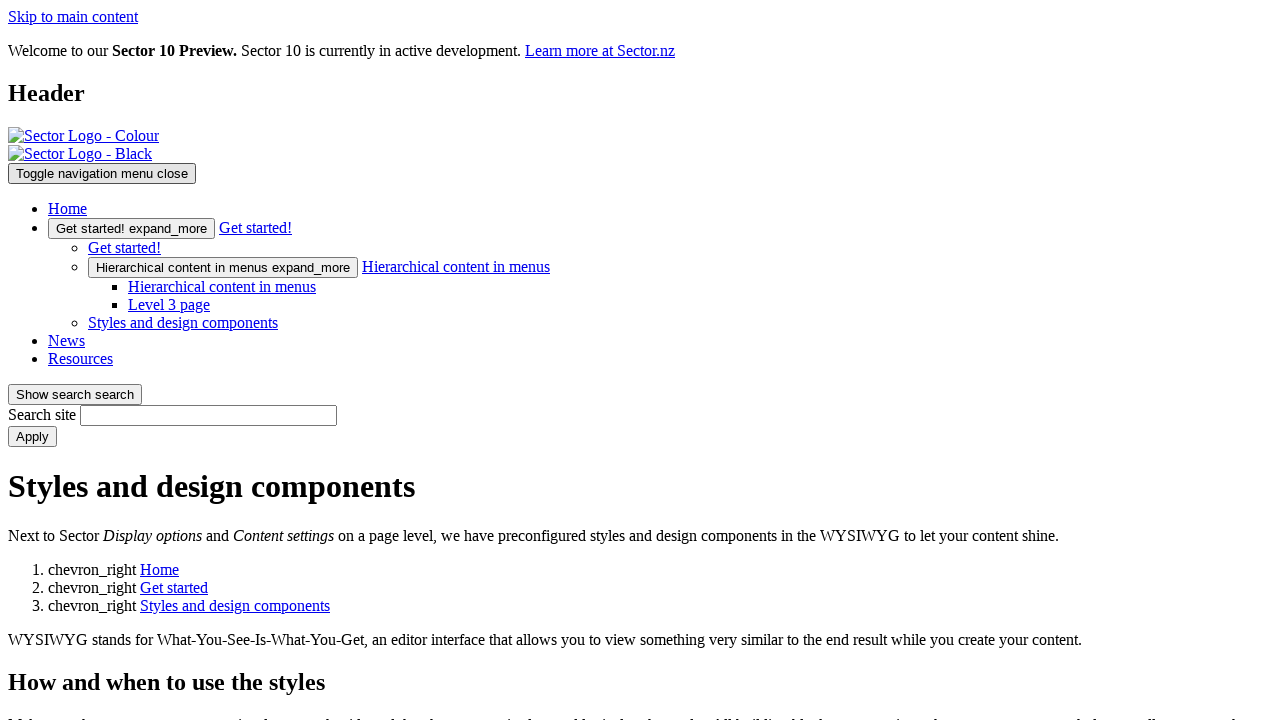

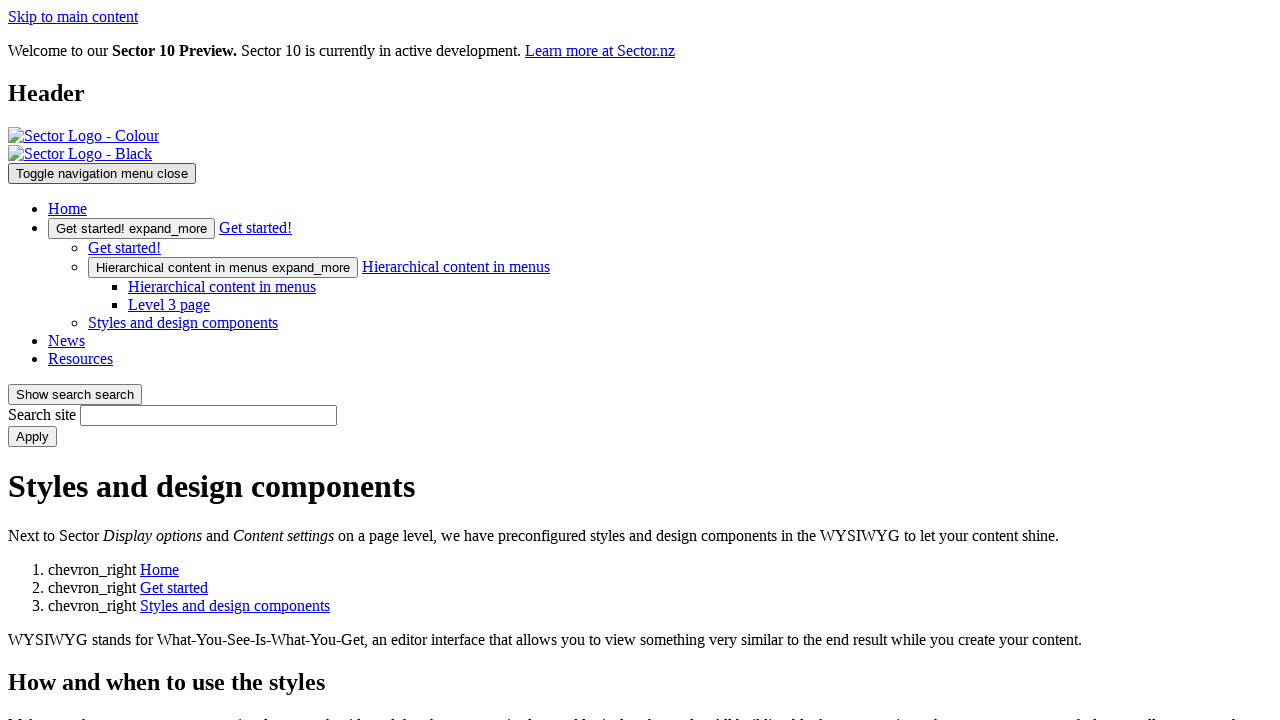